Tests JavaScript alert handling by clicking a button to trigger an alert, accepting it, and verifying the result message is displayed correctly on the page.

Starting URL: http://the-internet.herokuapp.com/javascript_alerts

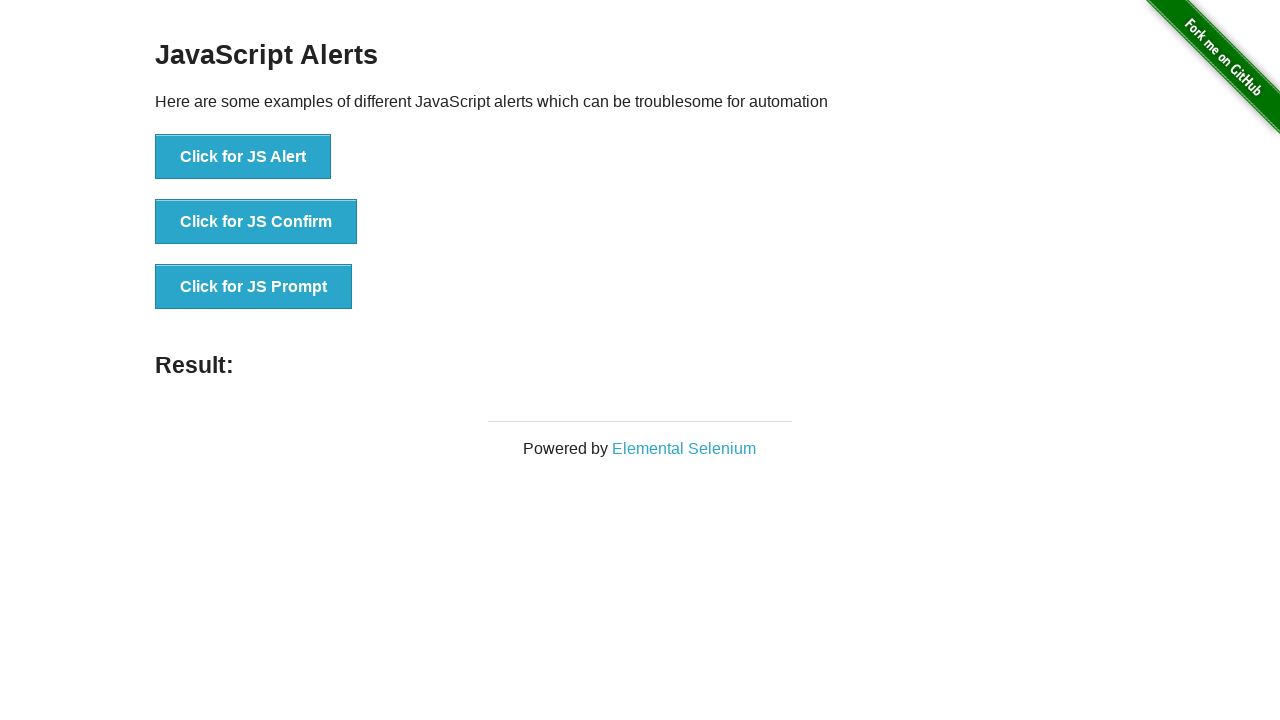

Clicked the first button to trigger JavaScript alert at (243, 157) on ul > li:nth-child(1) > button
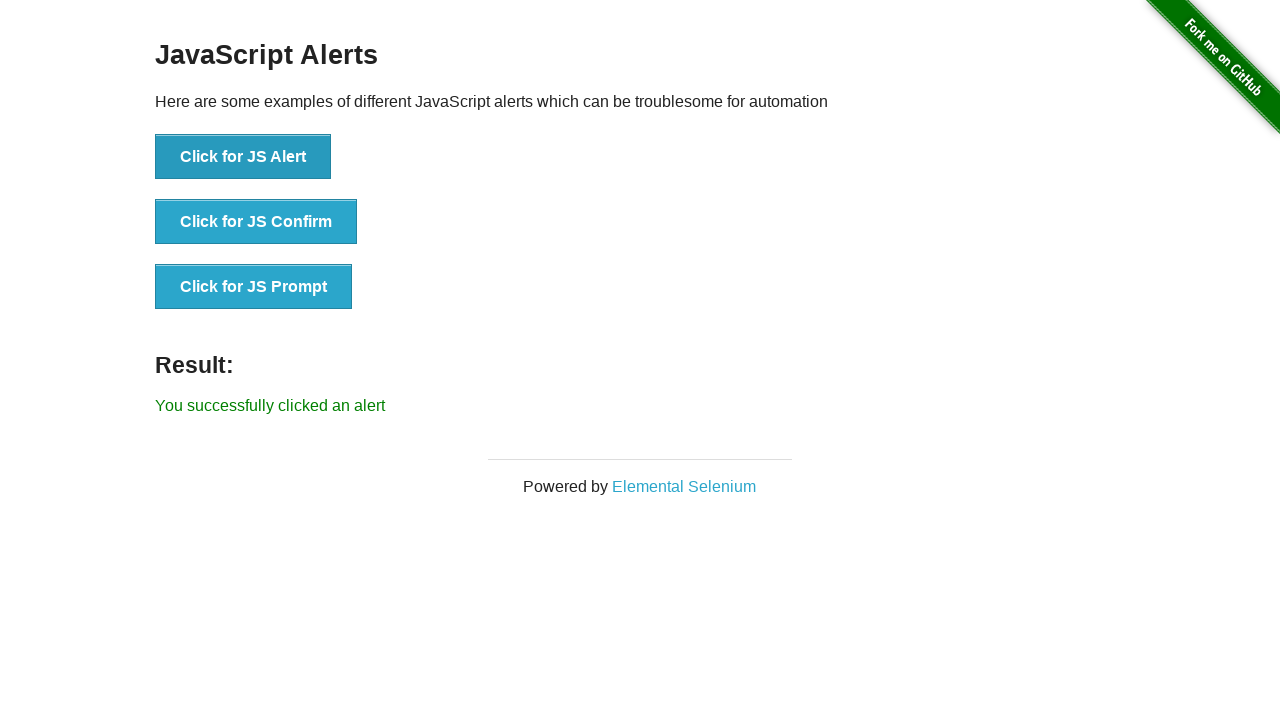

Set up dialog handler to accept alerts
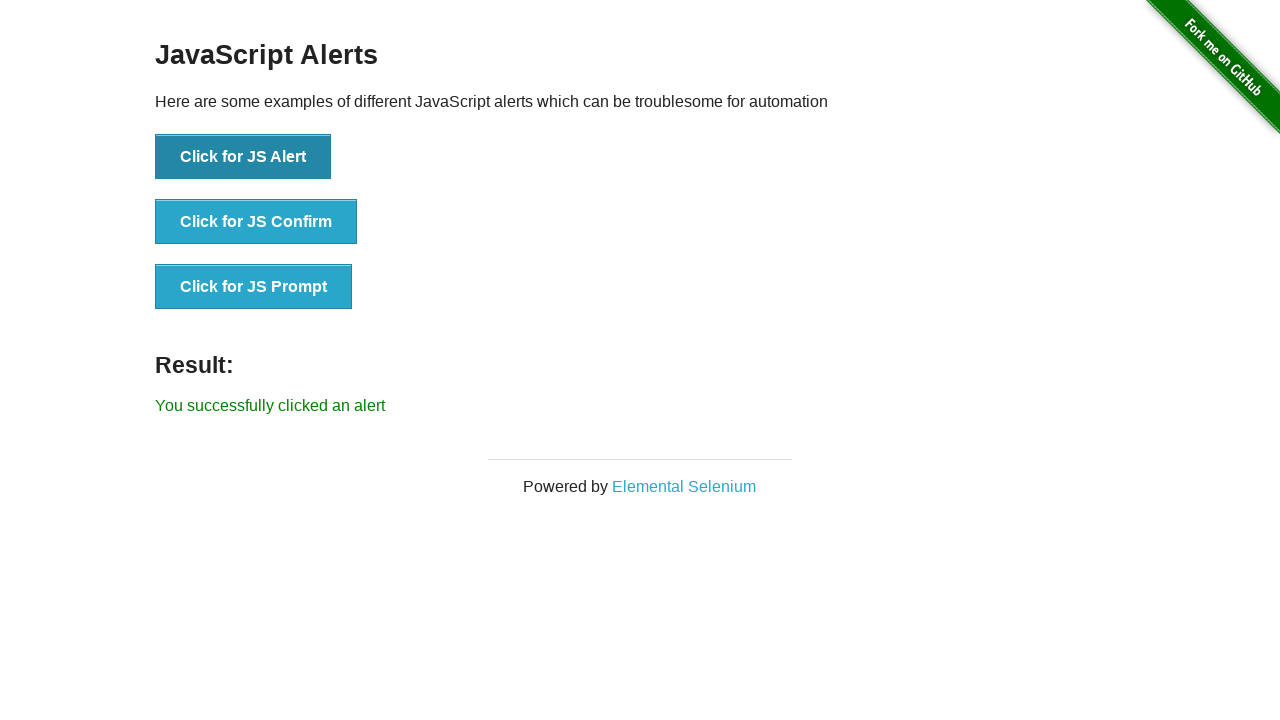

Re-clicked the button to trigger alert with handler in place at (243, 157) on ul > li:nth-child(1) > button
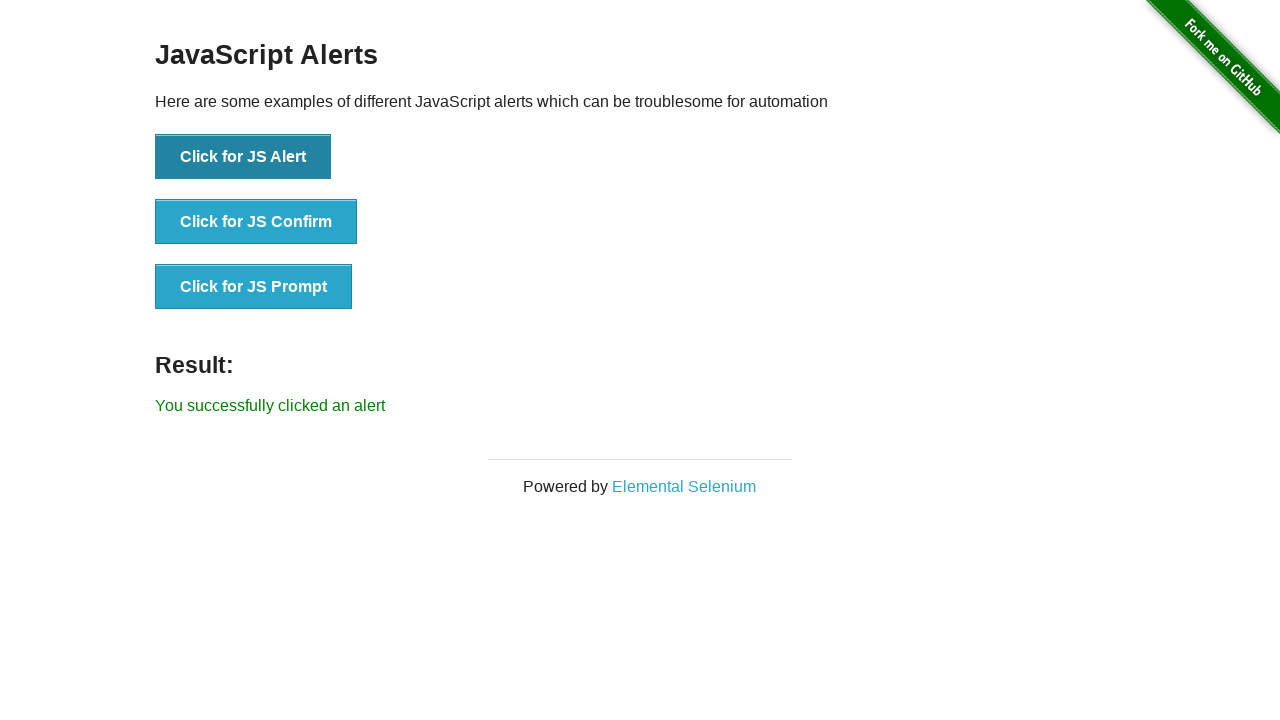

Result message element loaded
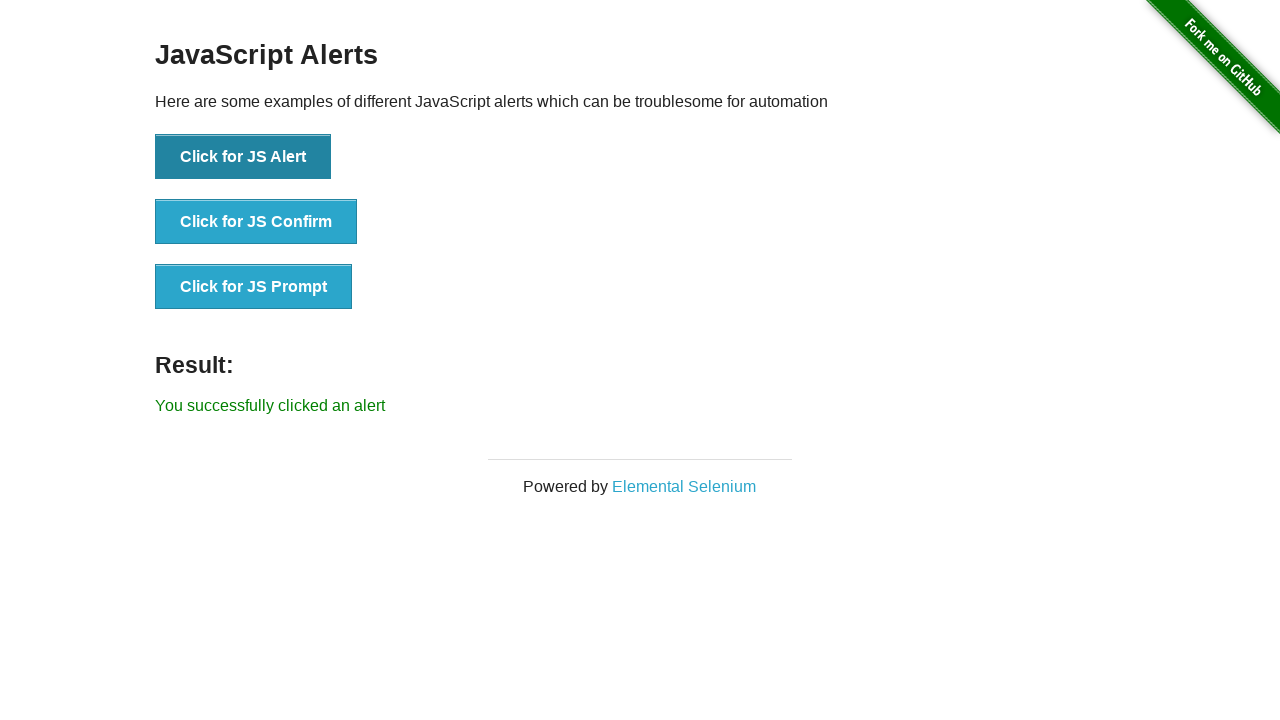

Retrieved result text content
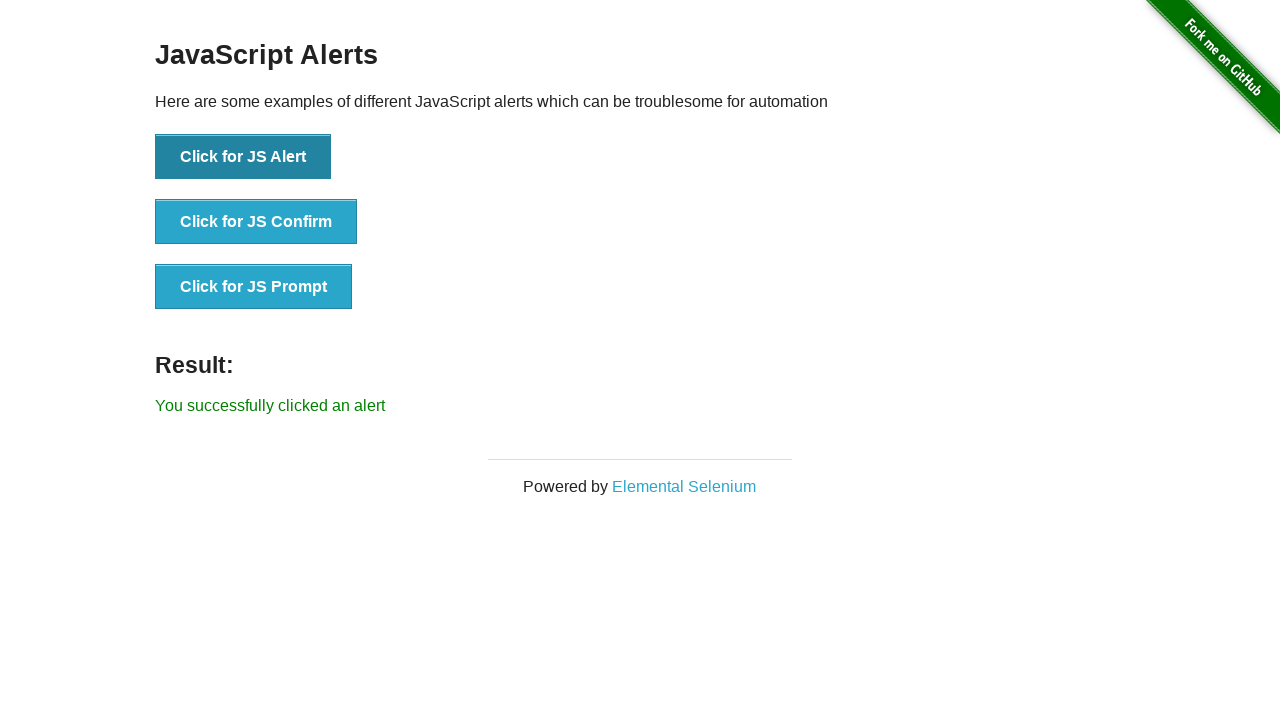

Verified result message displays 'You successfully clicked an alert'
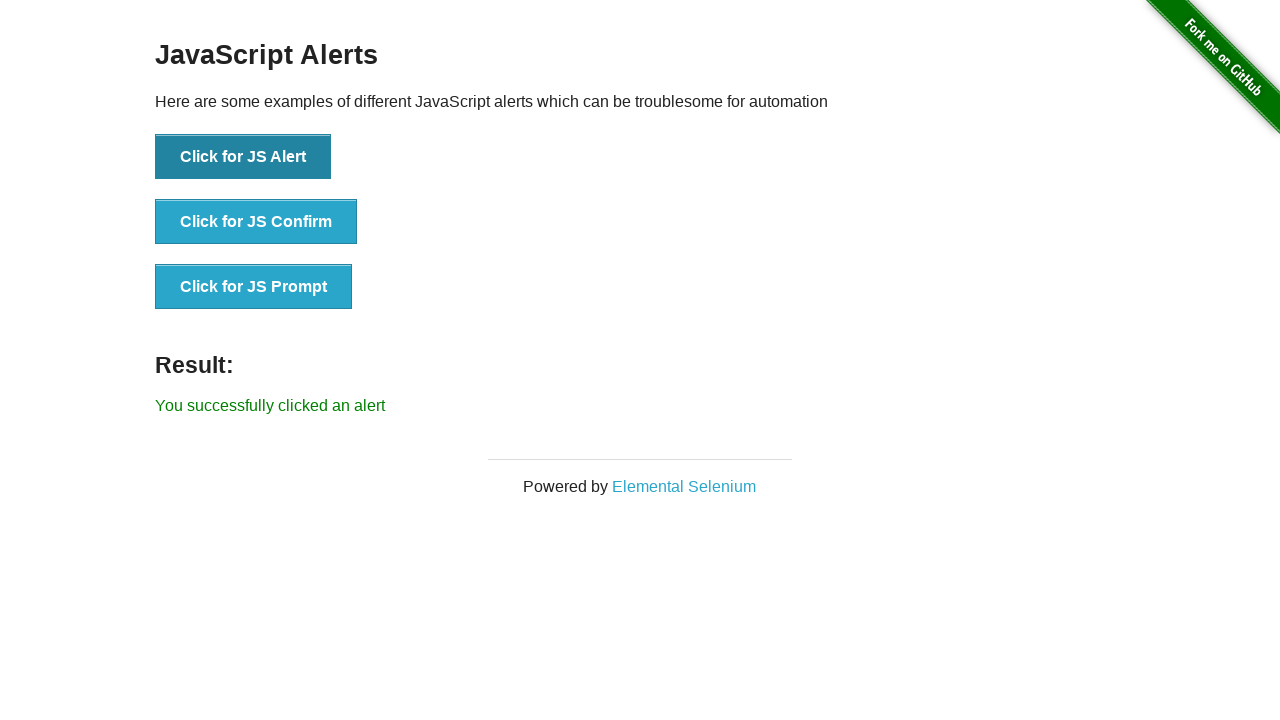

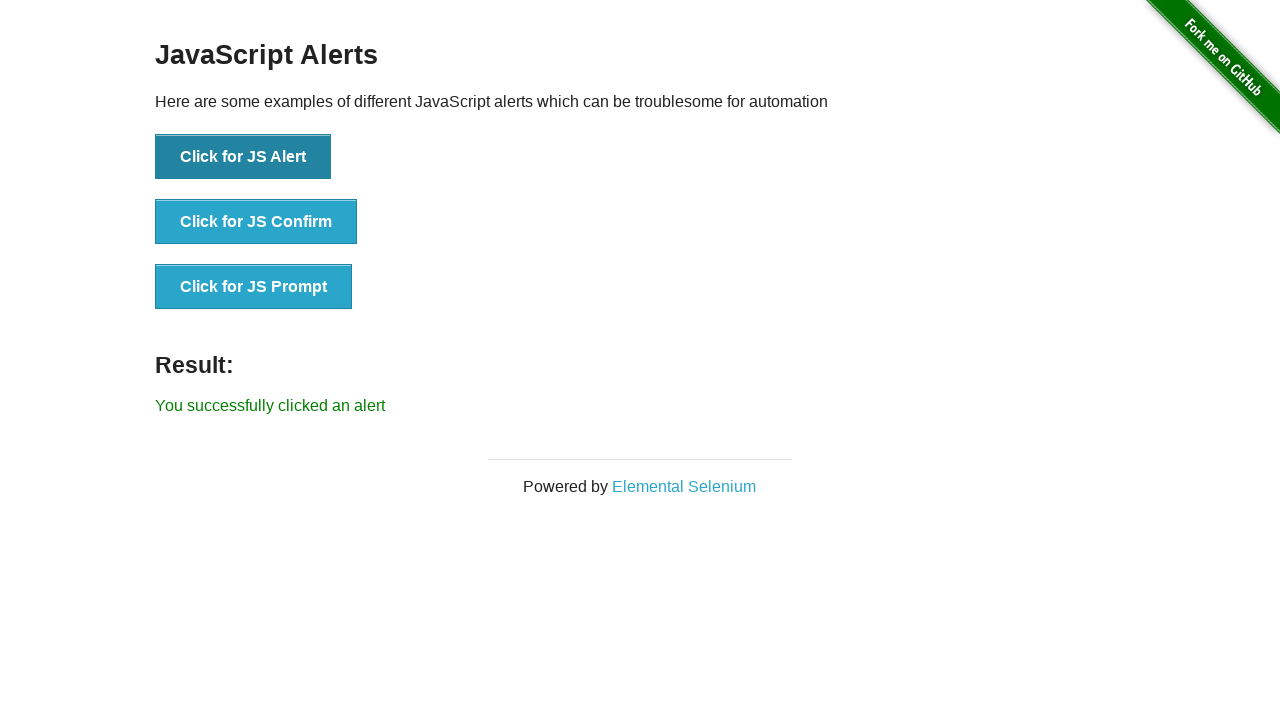